Tests clearing the complete state of all items by checking and unchecking toggle all

Starting URL: https://demo.playwright.dev/todomvc

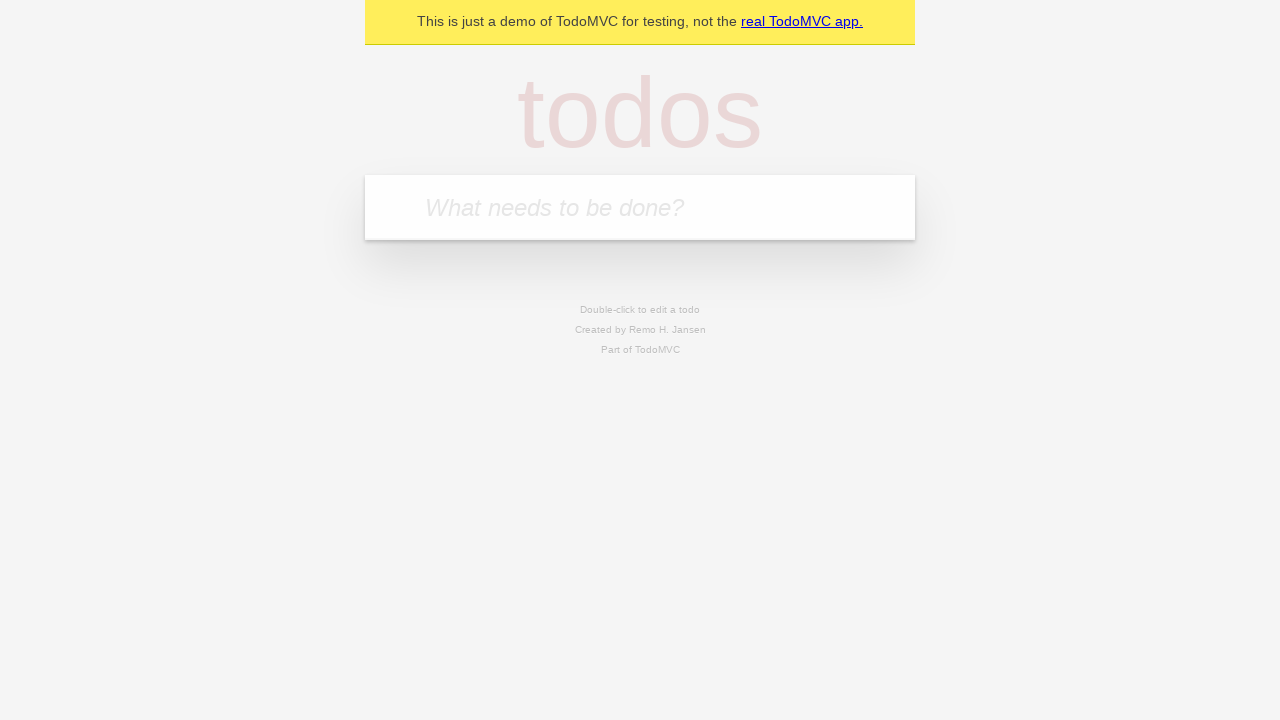

Filled todo input with 'buy some cheese' on internal:attr=[placeholder="What needs to be done?"i]
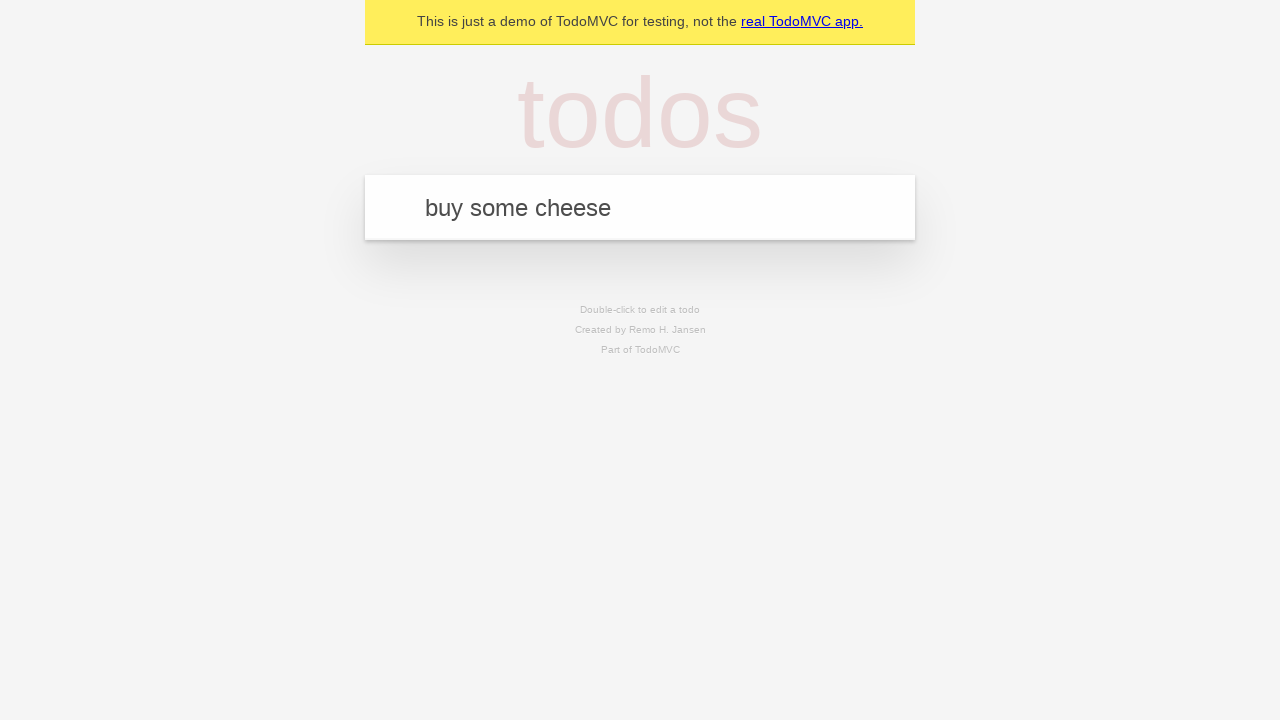

Pressed Enter to add 'buy some cheese' to todo list on internal:attr=[placeholder="What needs to be done?"i]
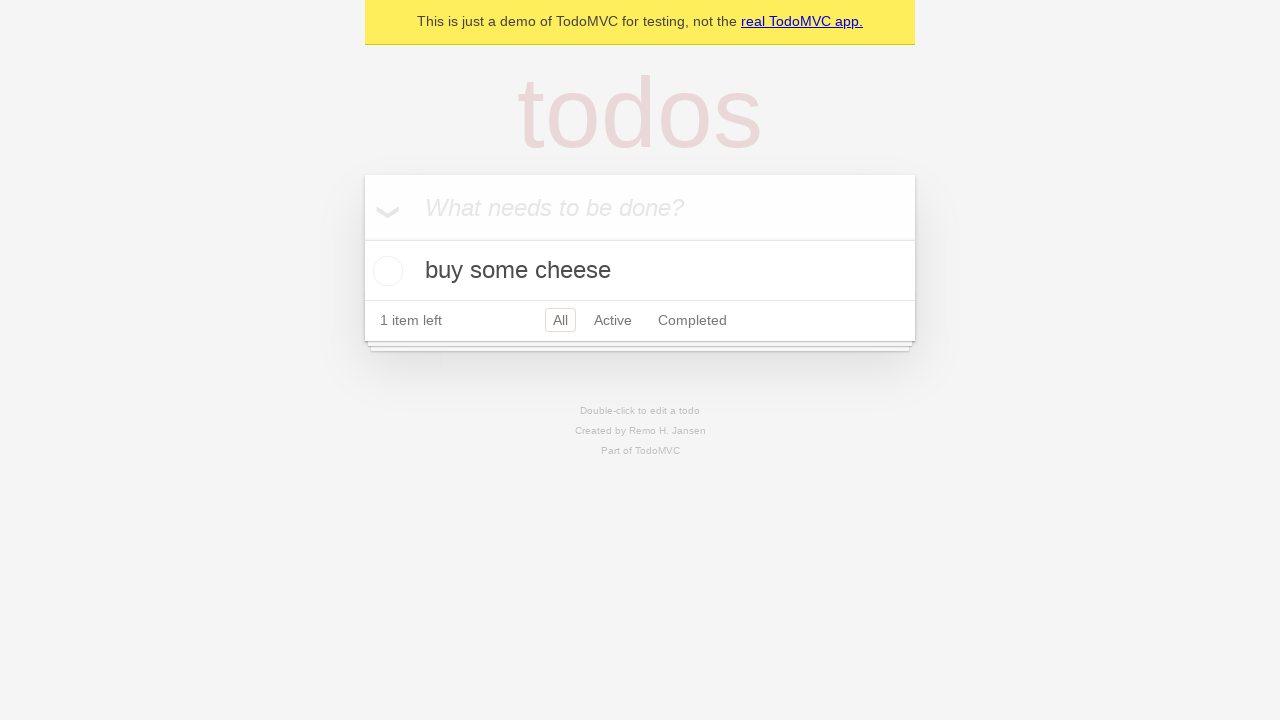

Filled todo input with 'feed the cat' on internal:attr=[placeholder="What needs to be done?"i]
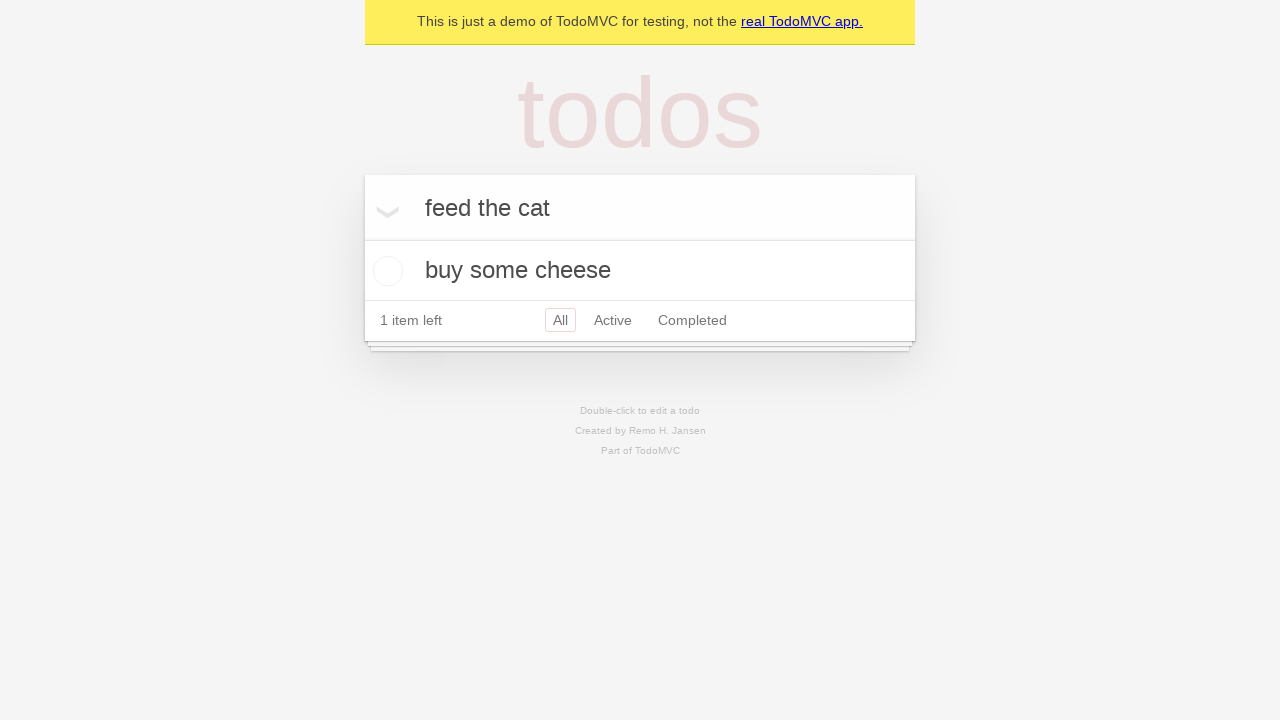

Pressed Enter to add 'feed the cat' to todo list on internal:attr=[placeholder="What needs to be done?"i]
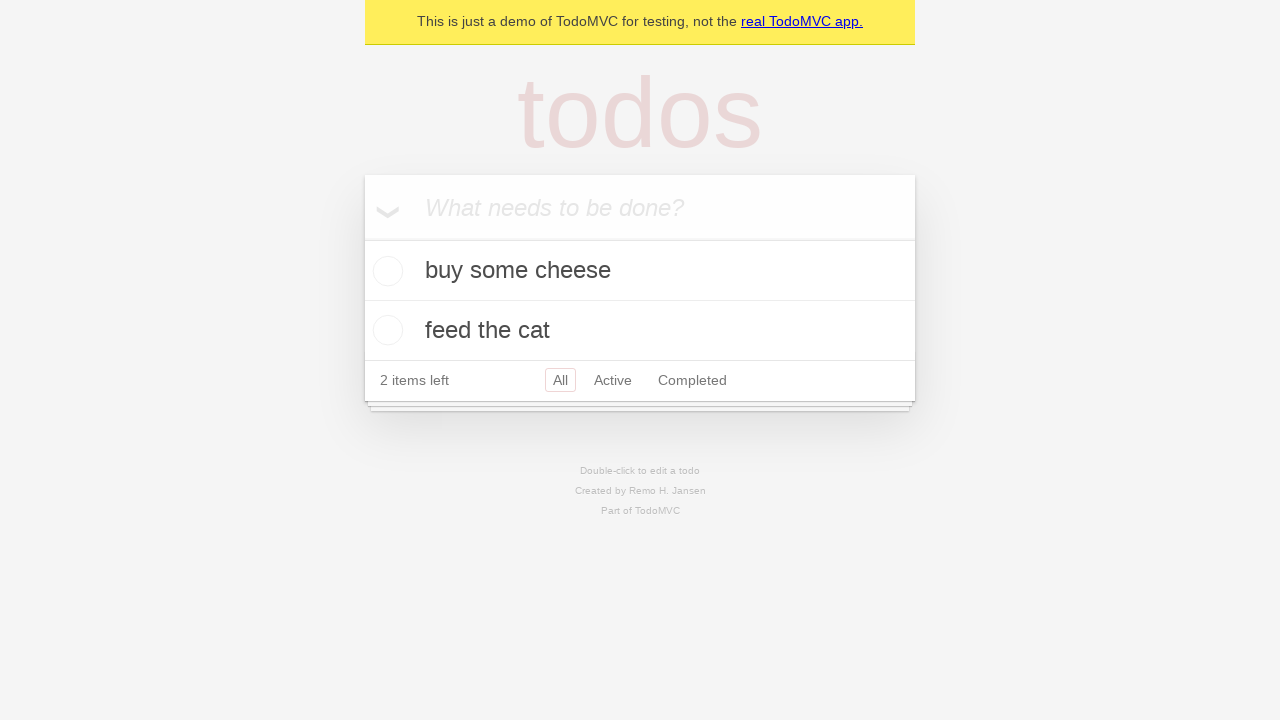

Filled todo input with 'book a doctors appointment' on internal:attr=[placeholder="What needs to be done?"i]
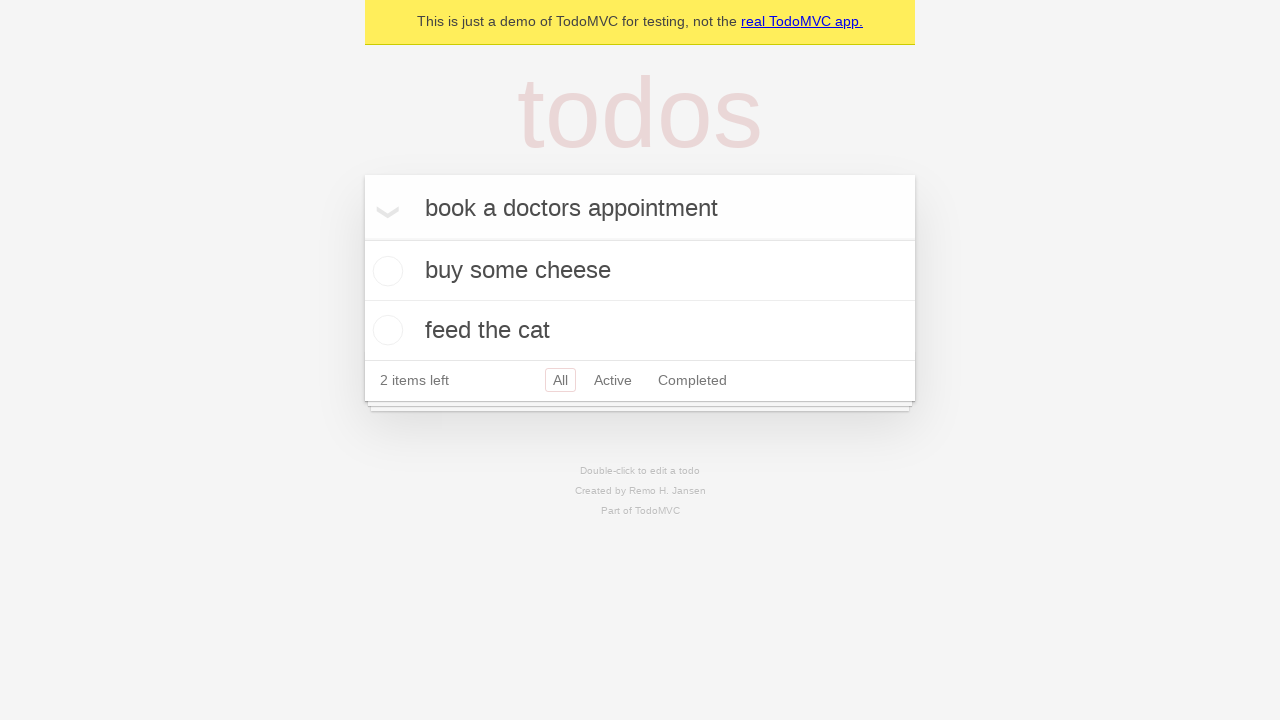

Pressed Enter to add 'book a doctors appointment' to todo list on internal:attr=[placeholder="What needs to be done?"i]
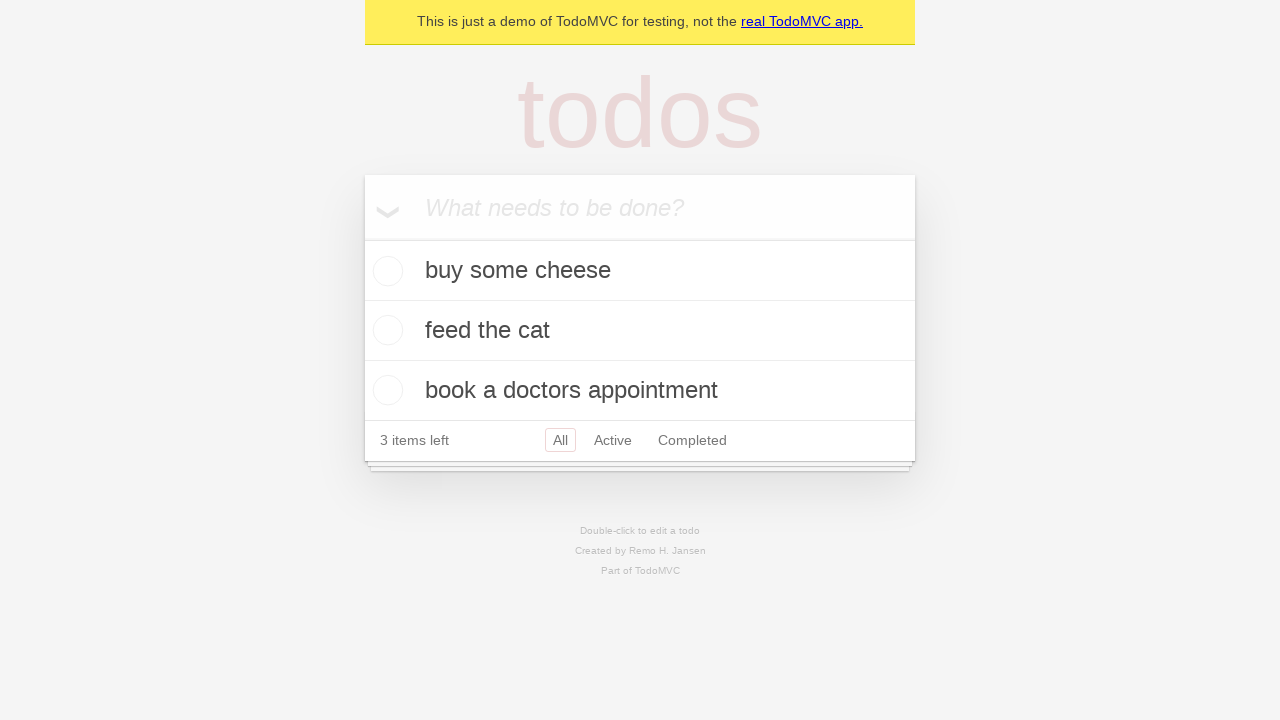

Waited for all three todo items to load
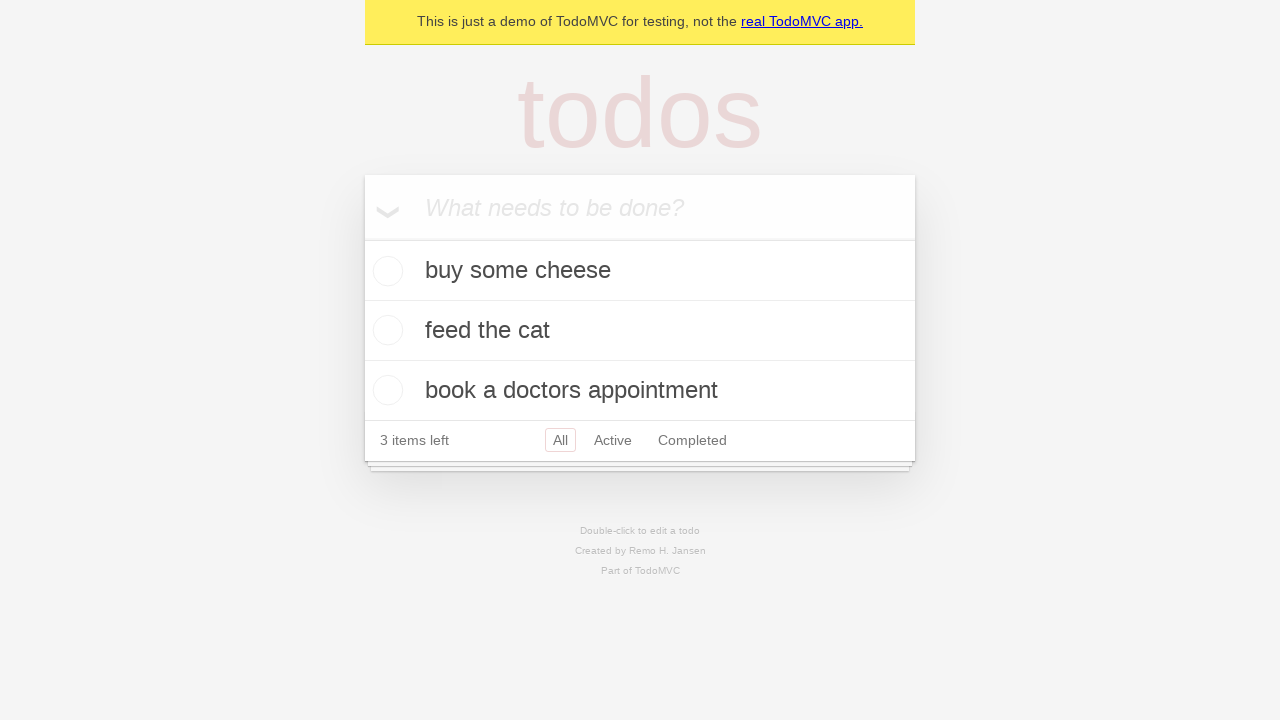

Clicked toggle all to mark all items as complete at (362, 238) on internal:label="Mark all as complete"i
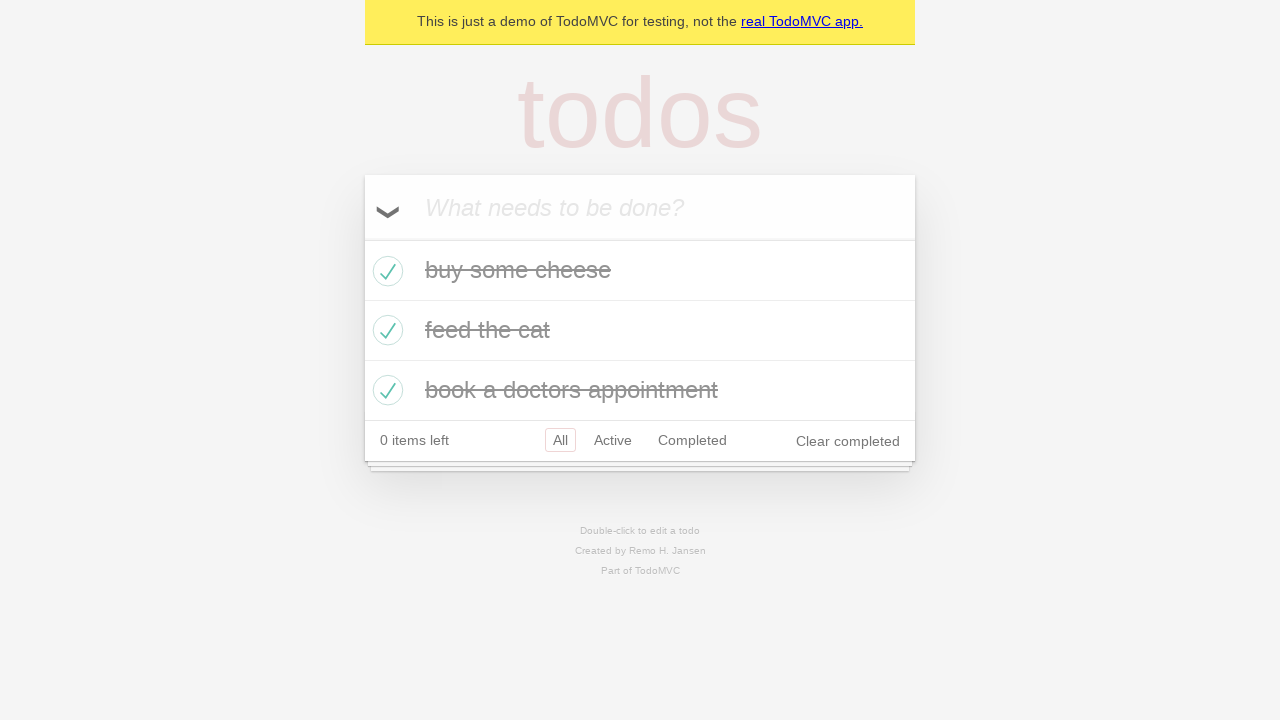

Clicked toggle all to uncheck all completed items at (362, 238) on internal:label="Mark all as complete"i
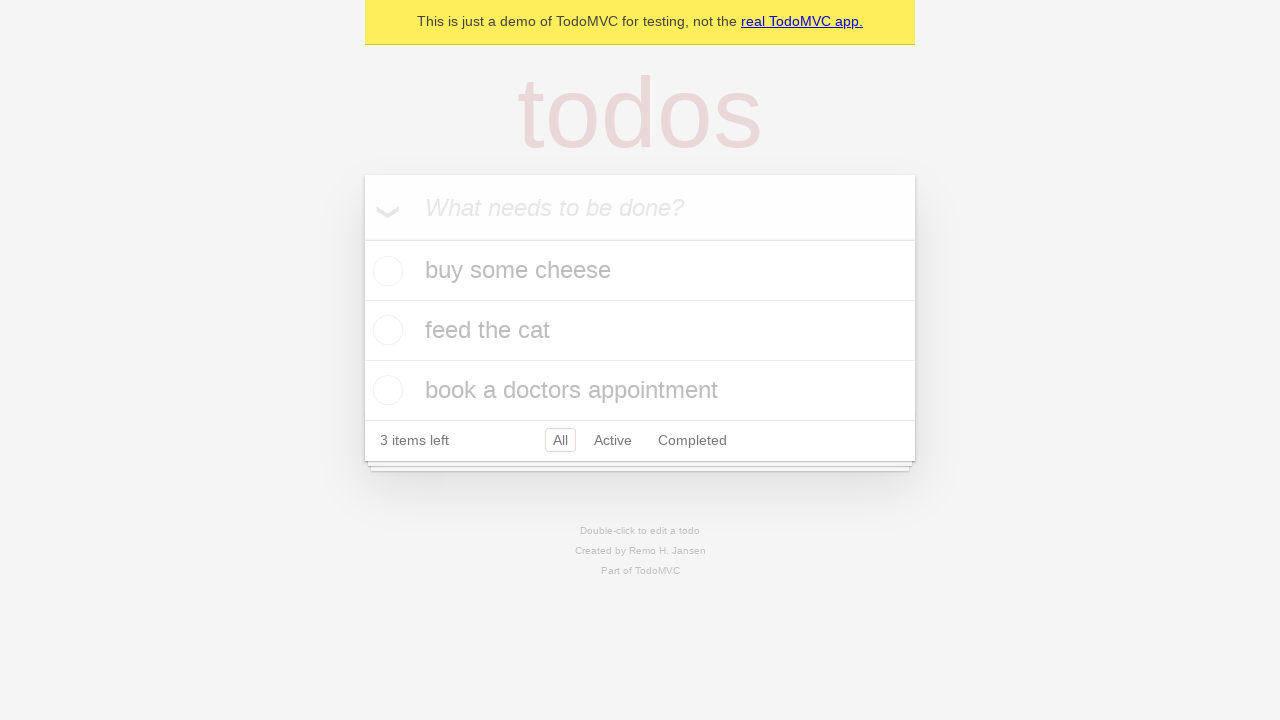

Waited 500ms for uncompleted state to settle
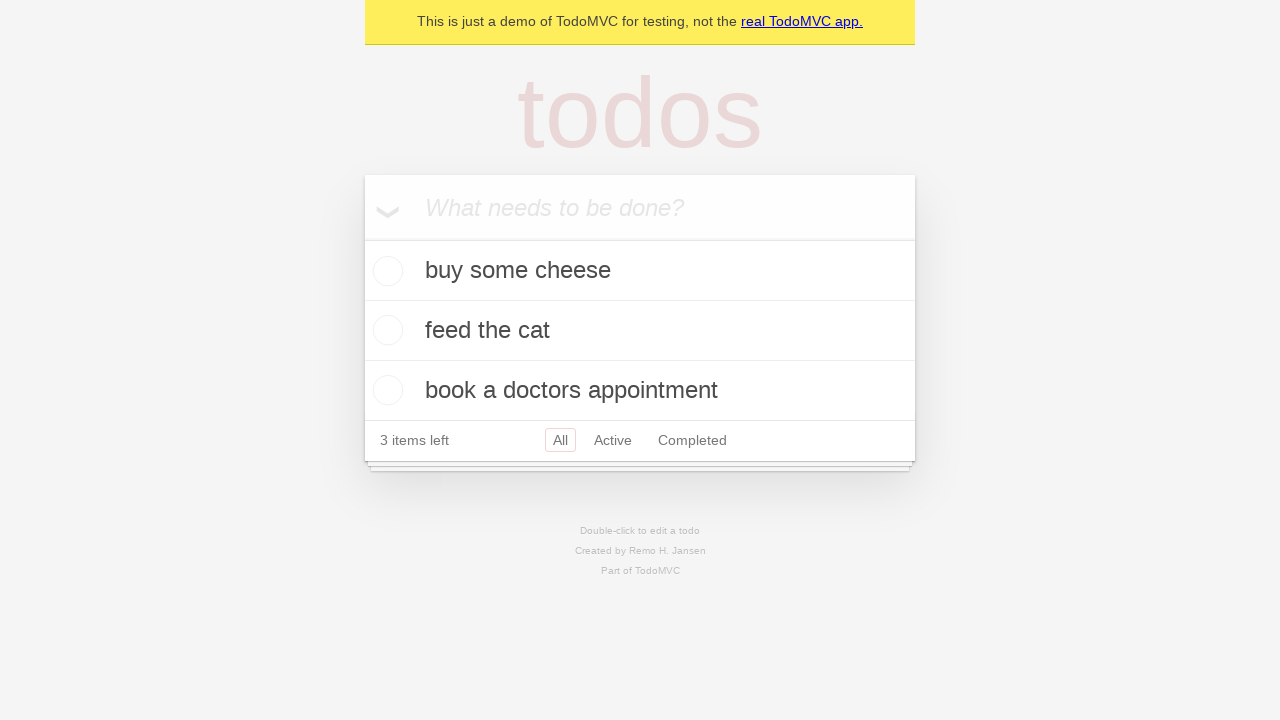

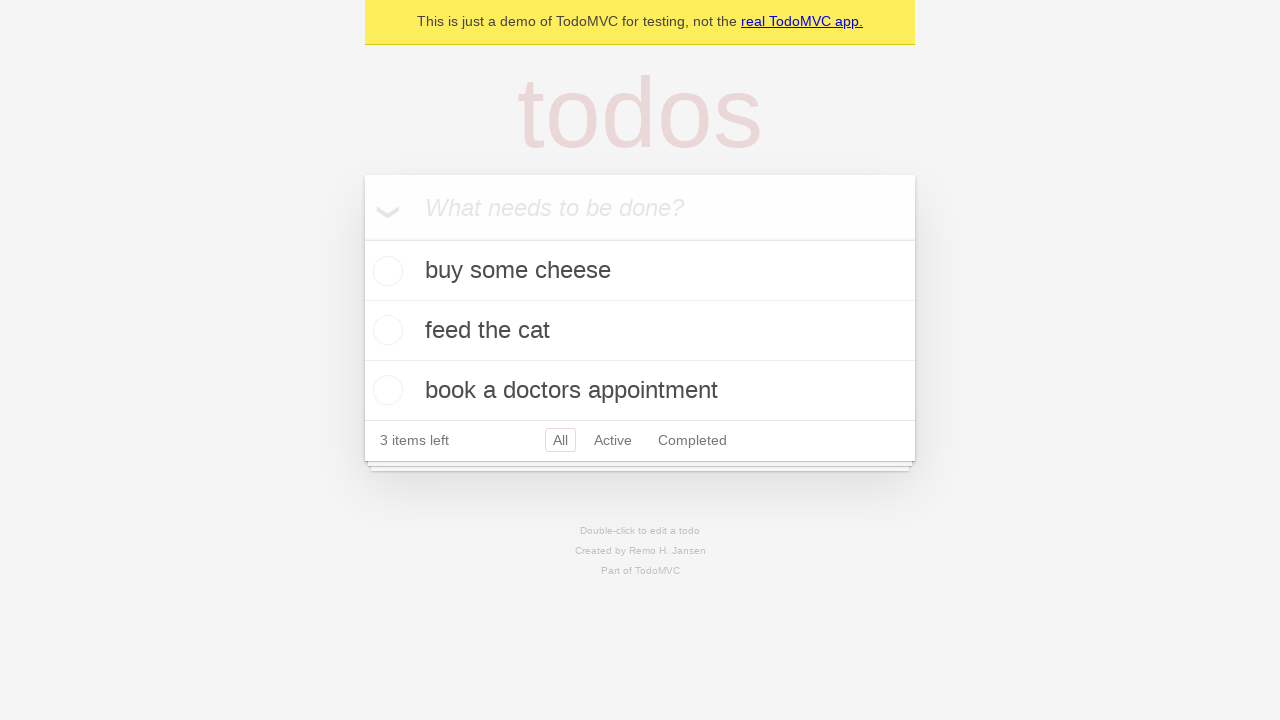